Tests Google Translate by entering Hebrew text into the translation field

Starting URL: https://translate.google.com/?sl=iw&tl=en&op=translate

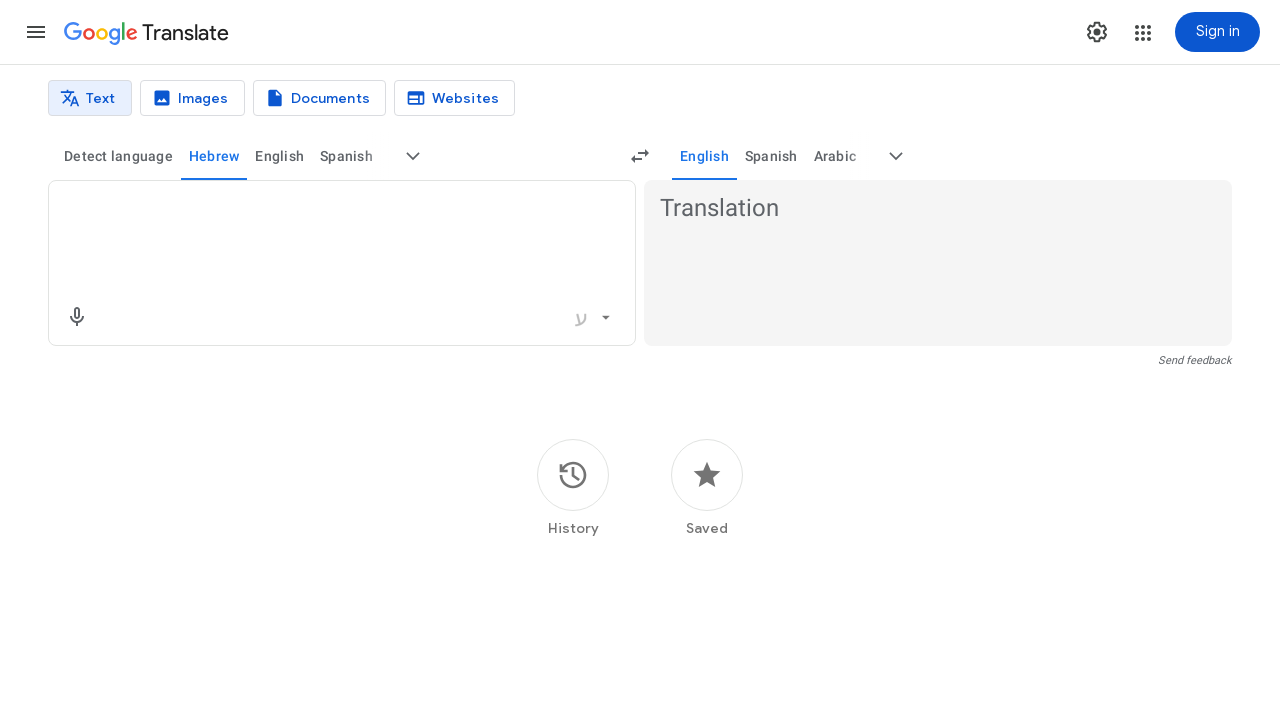

Entered Hebrew text 'שלום' into the source translation field on textarea[aria-label*="Source text"]
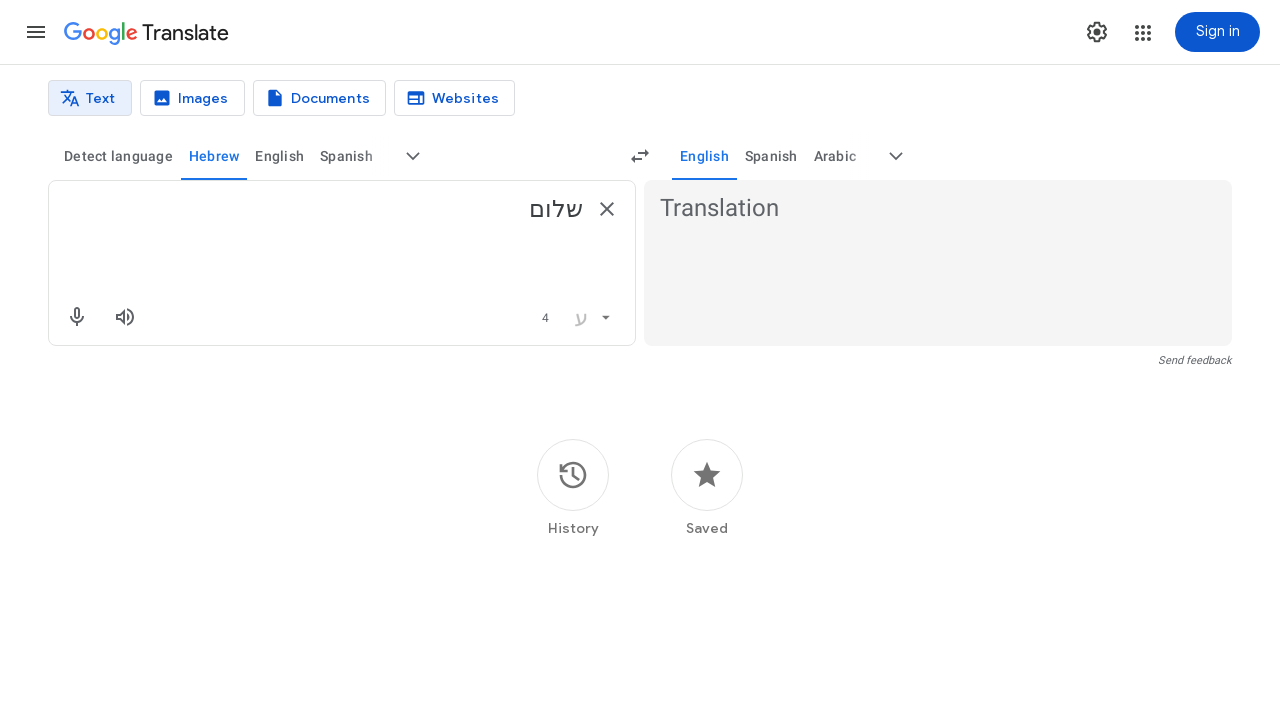

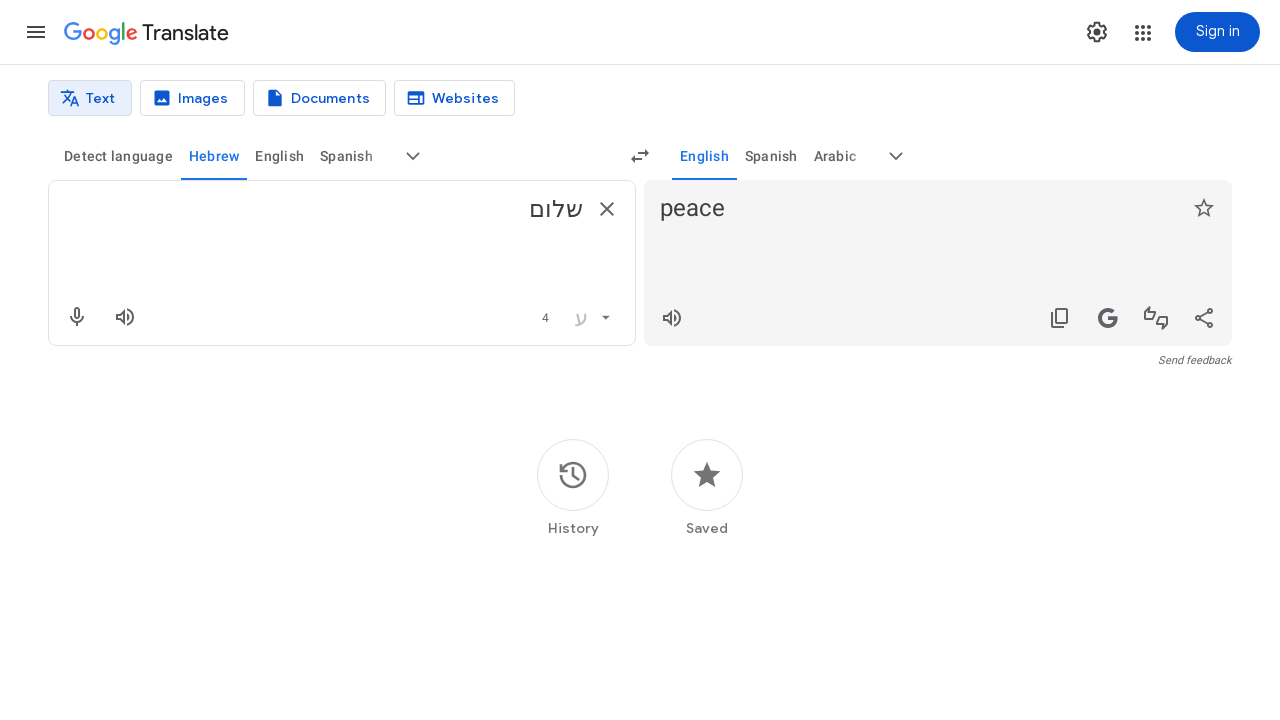